Tests JavaScript prompt alert by clicking the "Click for JS Prompt" button, entering "hello" text into the prompt, accepting it, and verifying the result shows "You entered: hello".

Starting URL: http://practice.cydeo.com/javascript_alerts

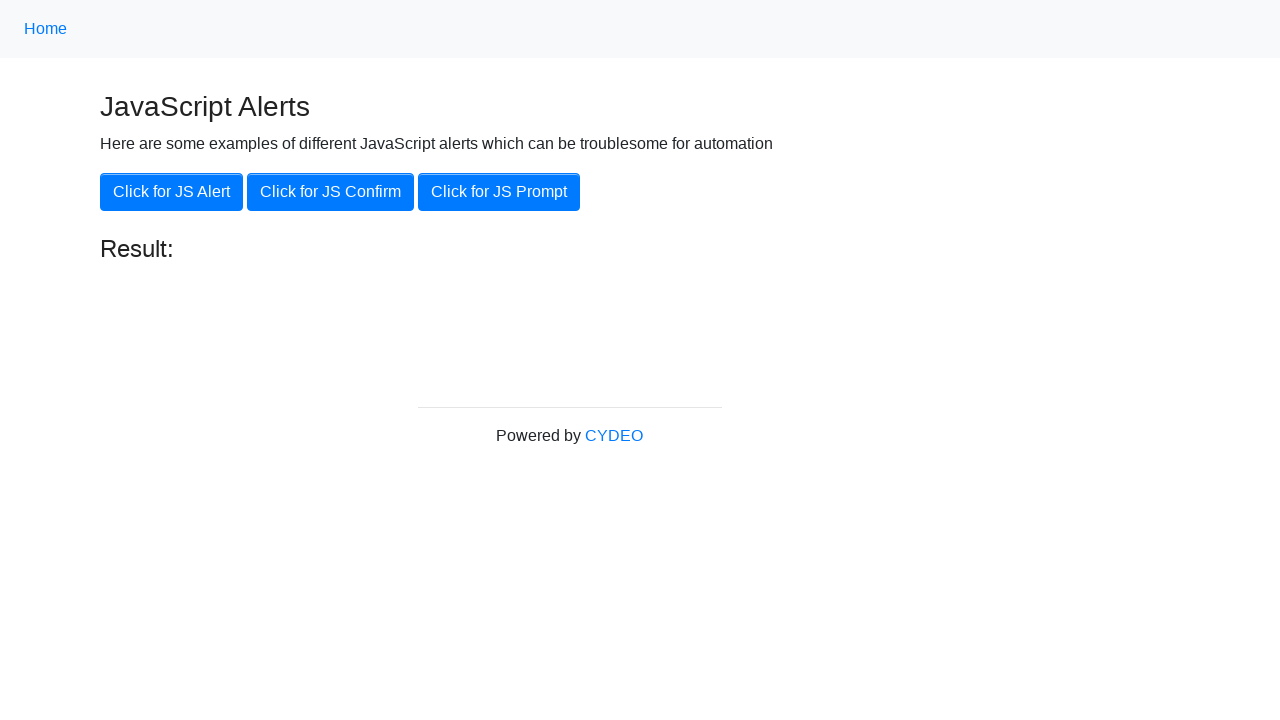

Set up dialog handler to accept prompt with 'hello' text
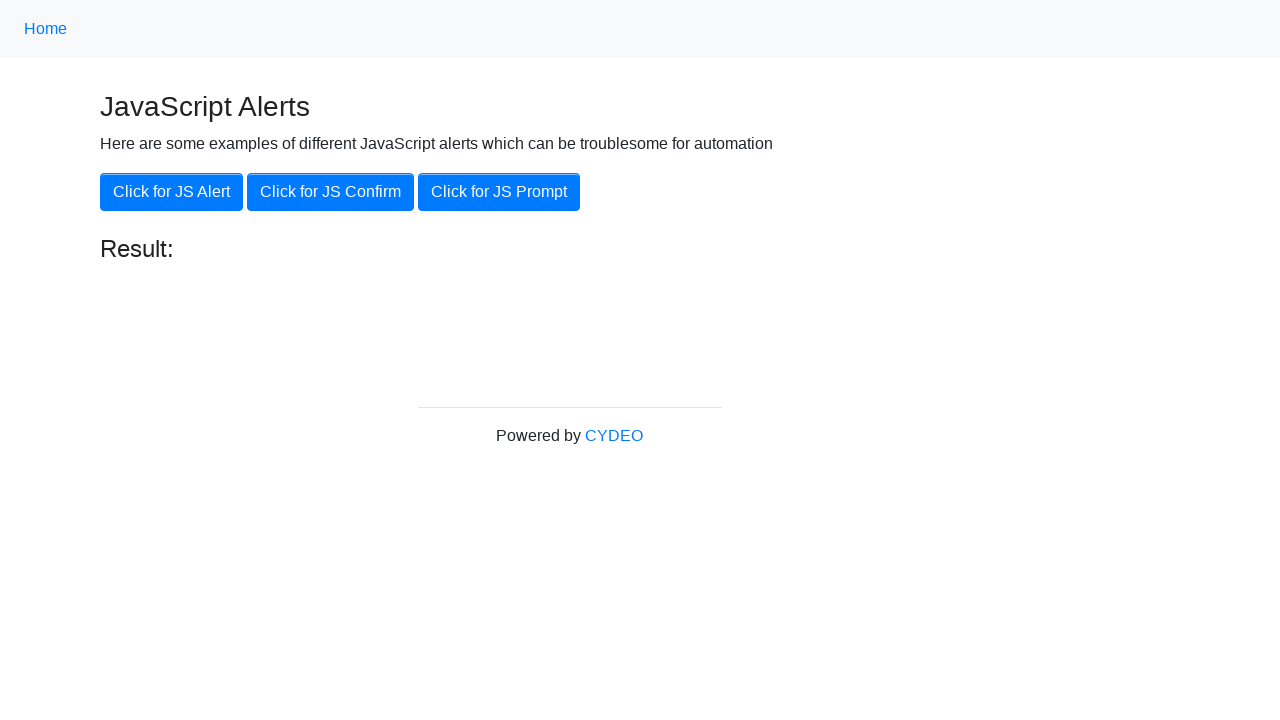

Clicked 'Click for JS Prompt' button to trigger JavaScript prompt at (499, 192) on xpath=//button[.='Click for JS Prompt']
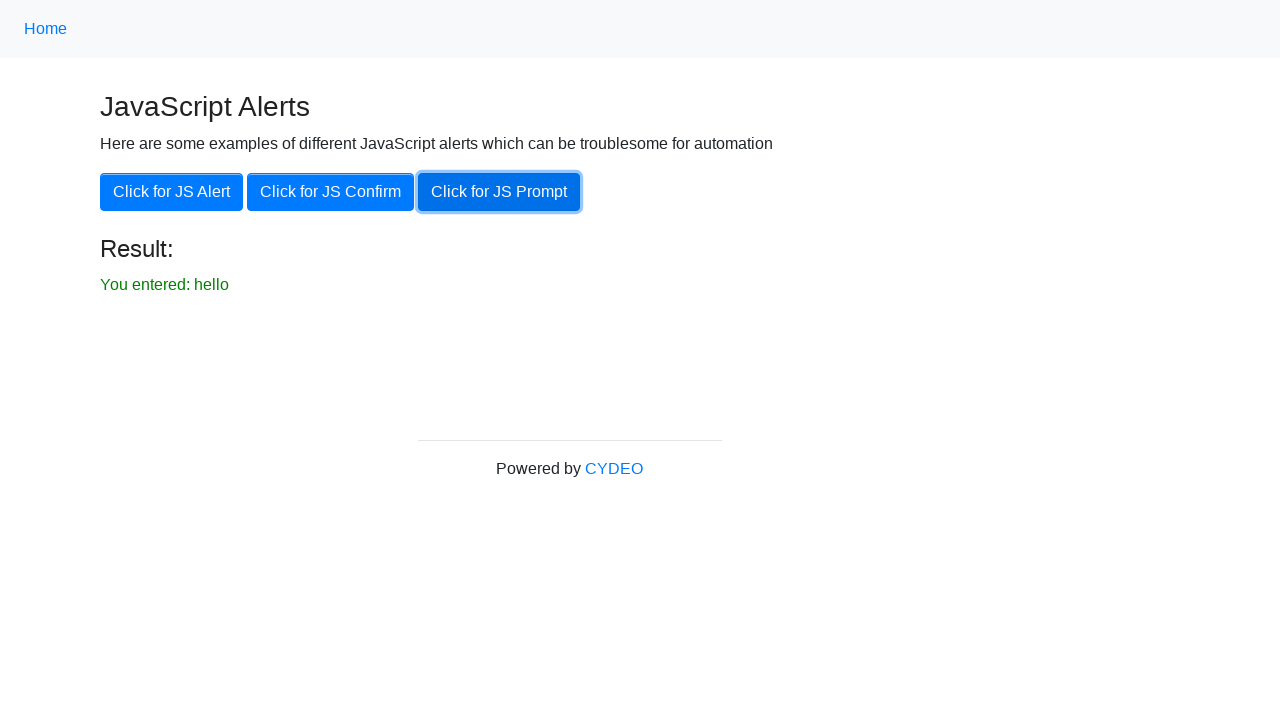

Result element became visible after prompt was accepted
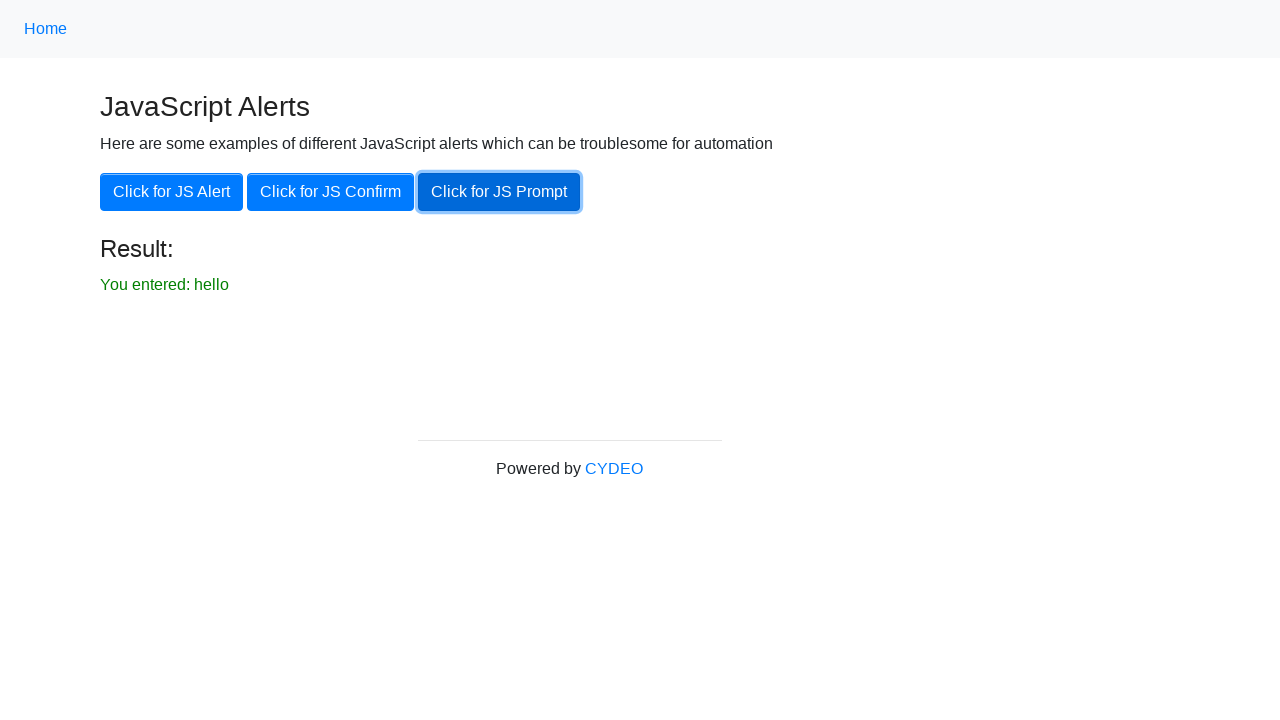

Verified result text displays 'You entered: hello'
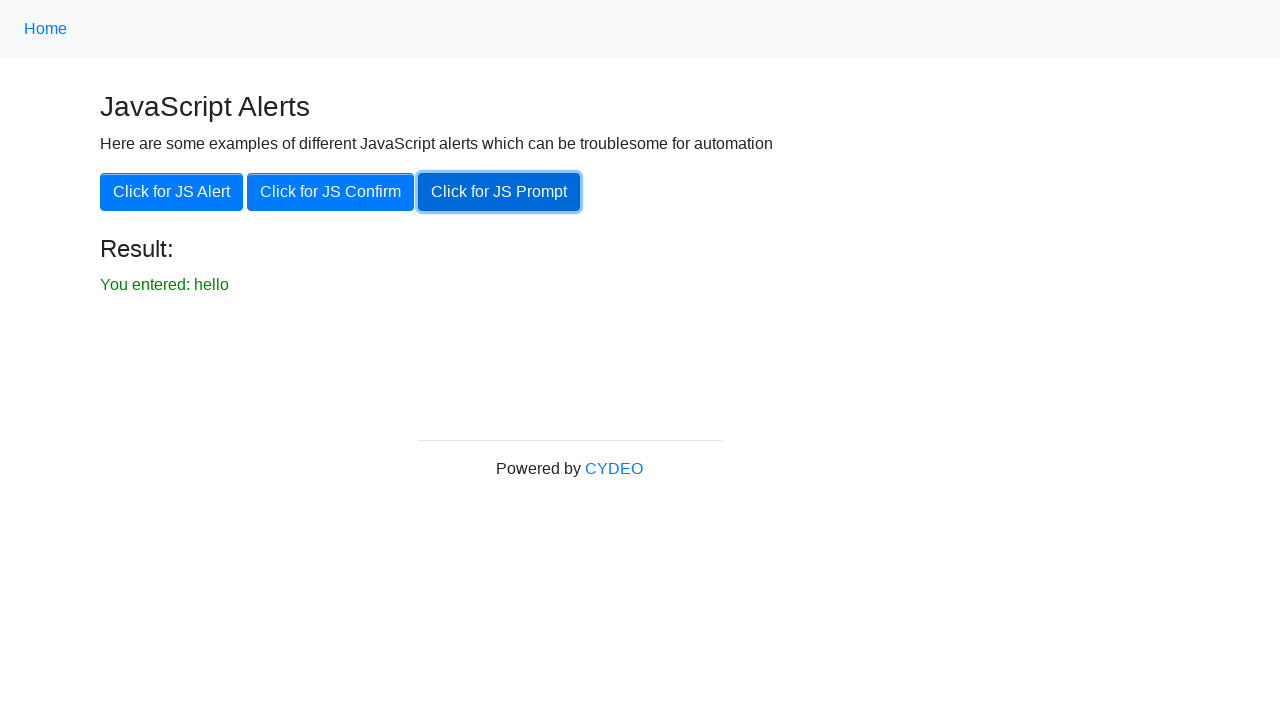

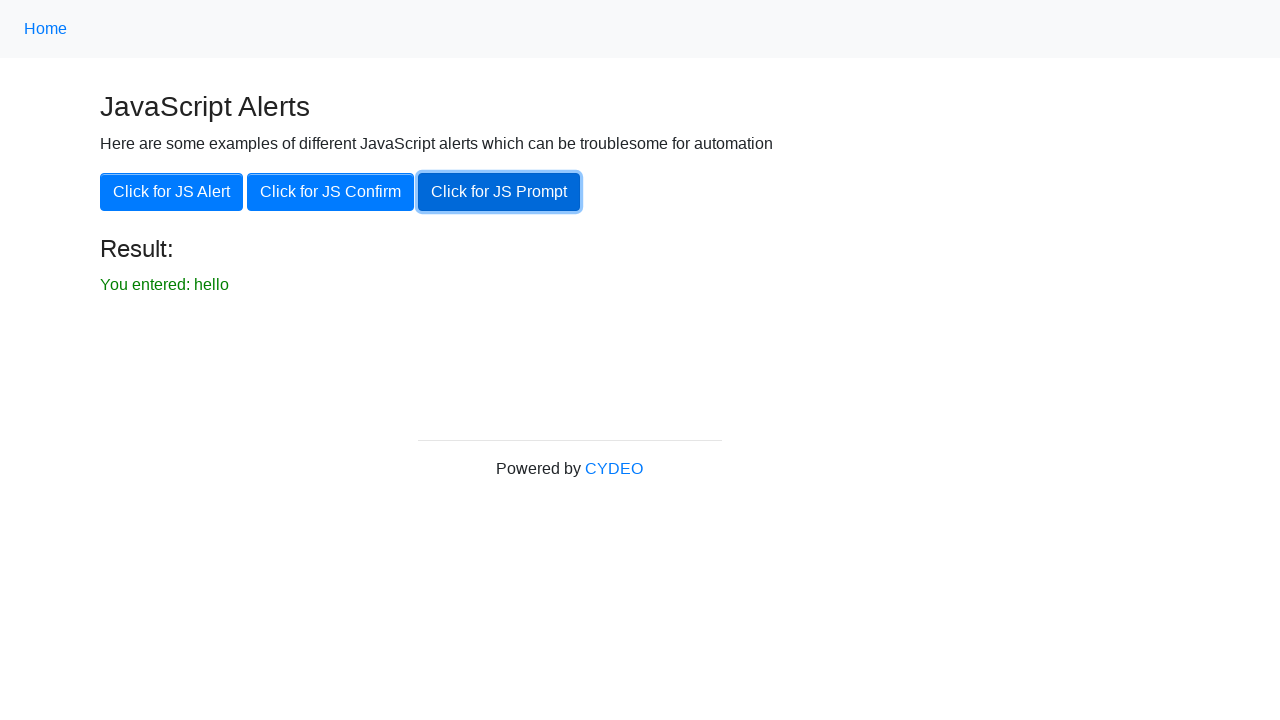